Tests text field input by entering text and verifying it was entered correctly

Starting URL: https://antoniotrindade.com.br/treinoautomacao/elementsweb.html

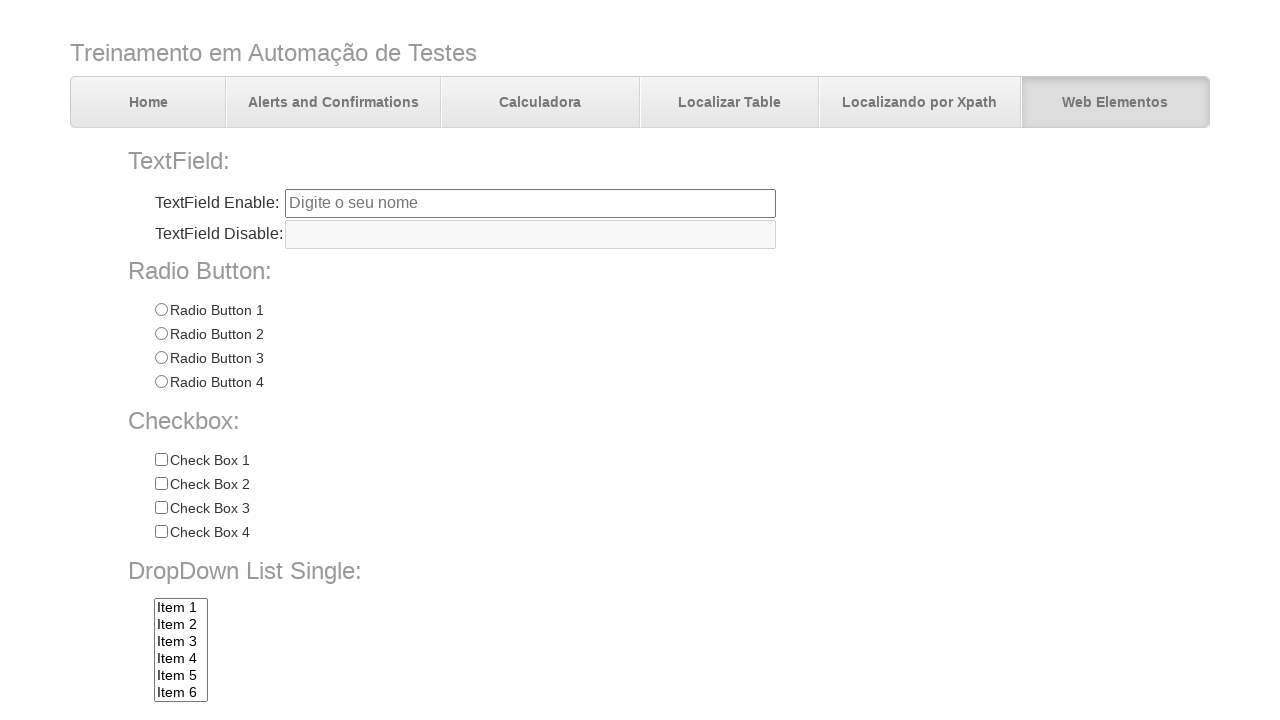

Navigated to elements web page
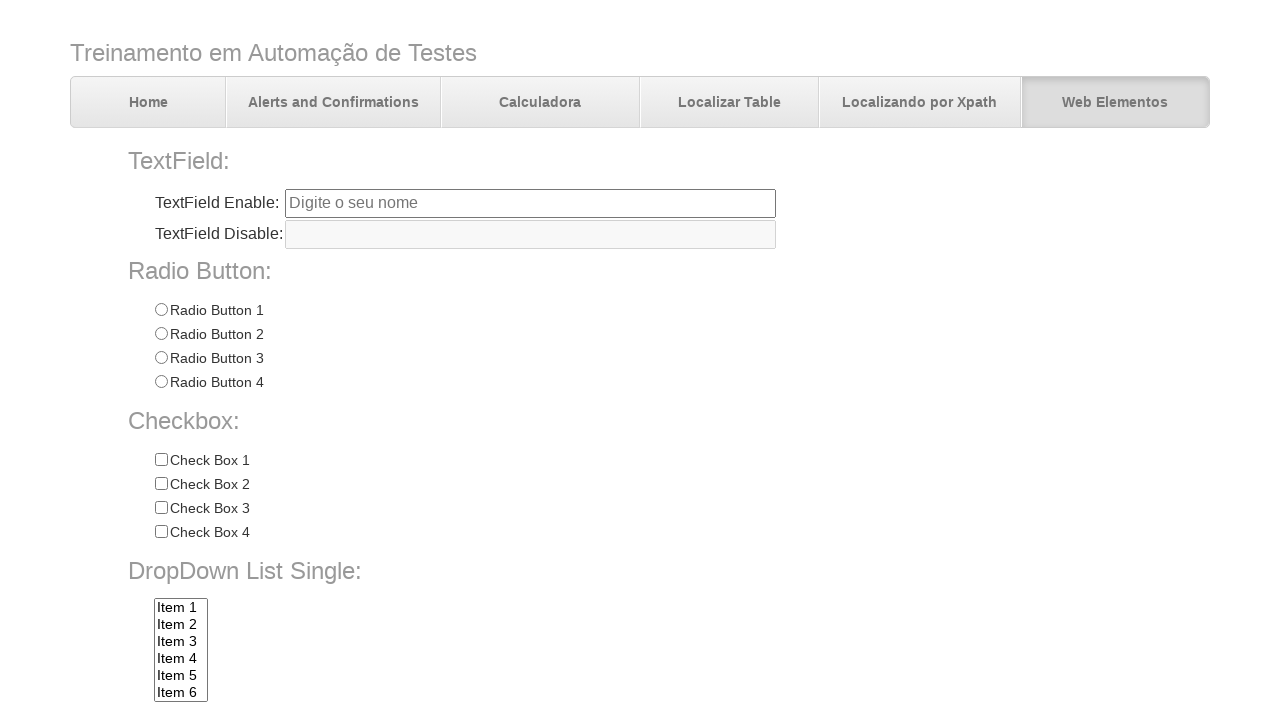

Filled text field with 'Hello world' on input[name='txtbox1']
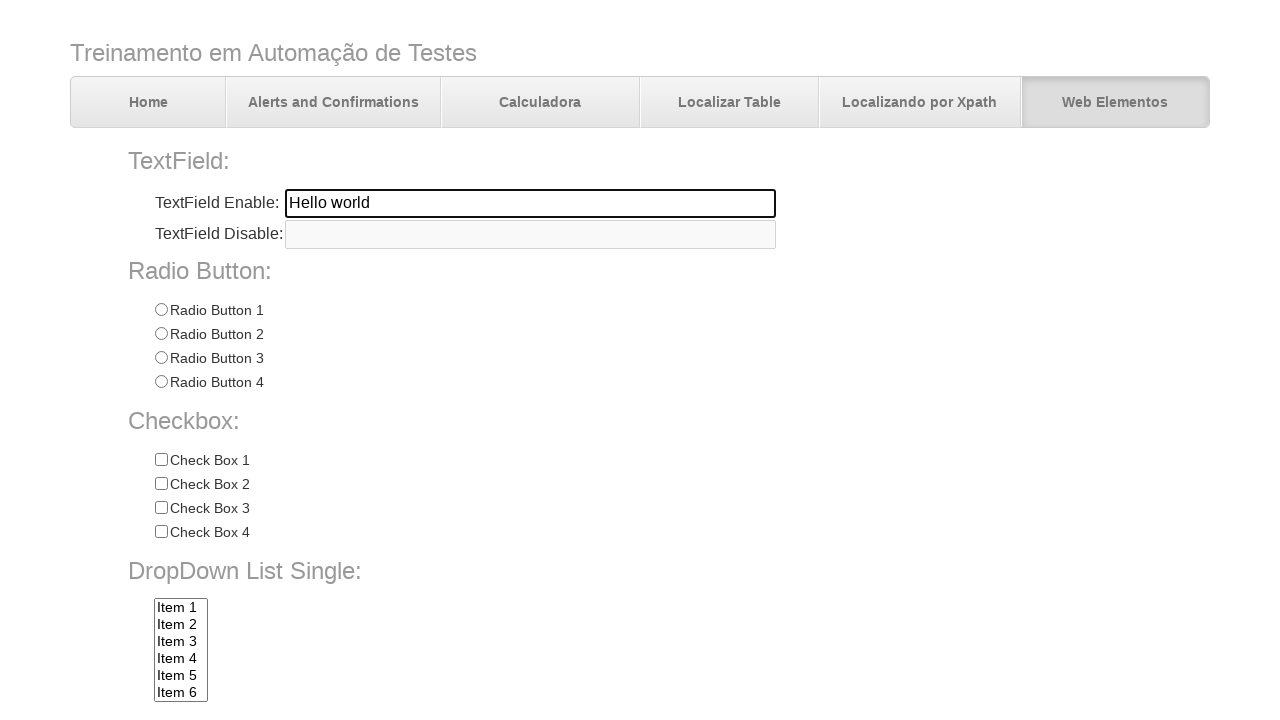

Verified text field contains 'Hello world'
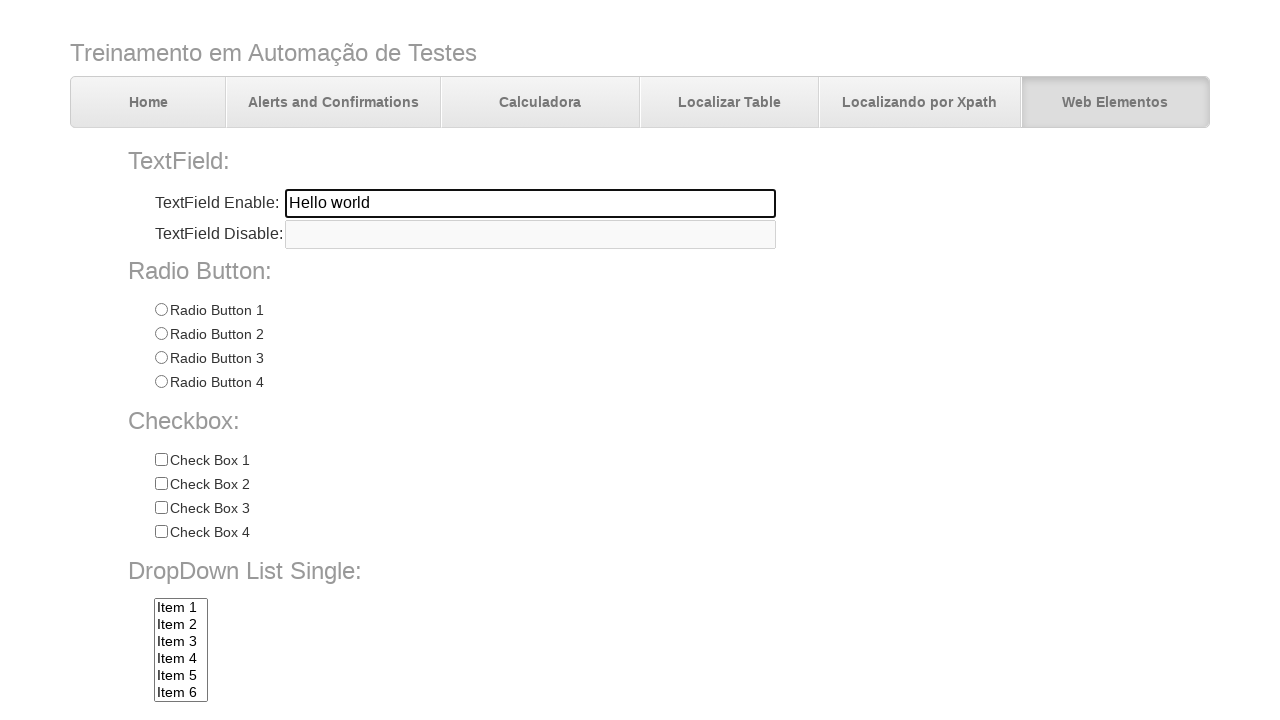

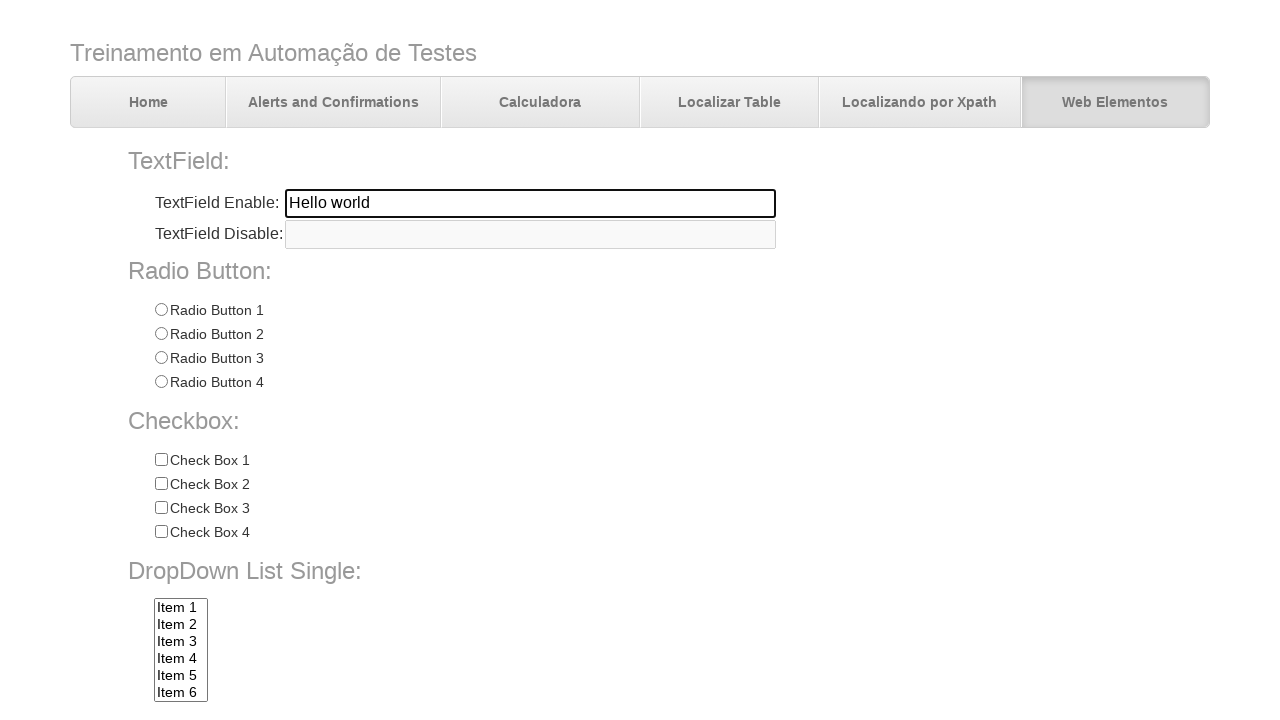